Tests drag and drop functionality by verifying elements A and B are in their correct containers, then dragging element A to container B and back, verifying the position changes each time.

Starting URL: https://the-internet.herokuapp.com/drag_and_drop

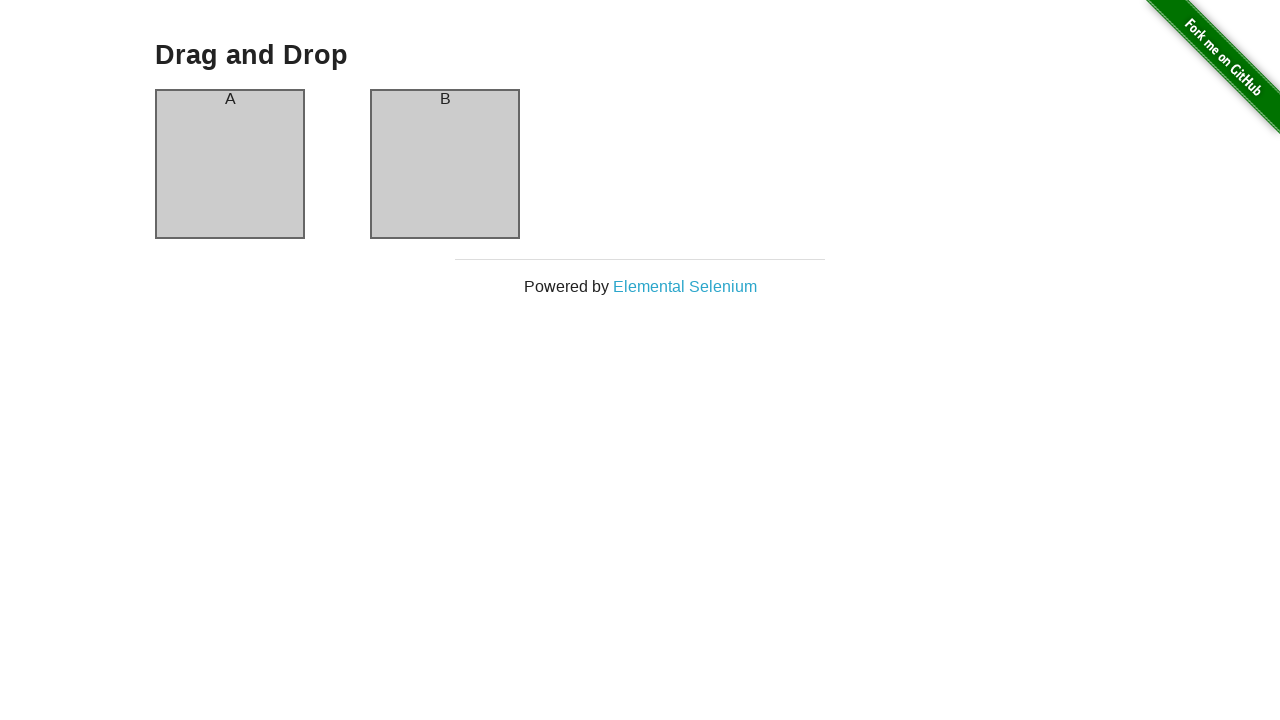

Waited for drag and drop page header to load
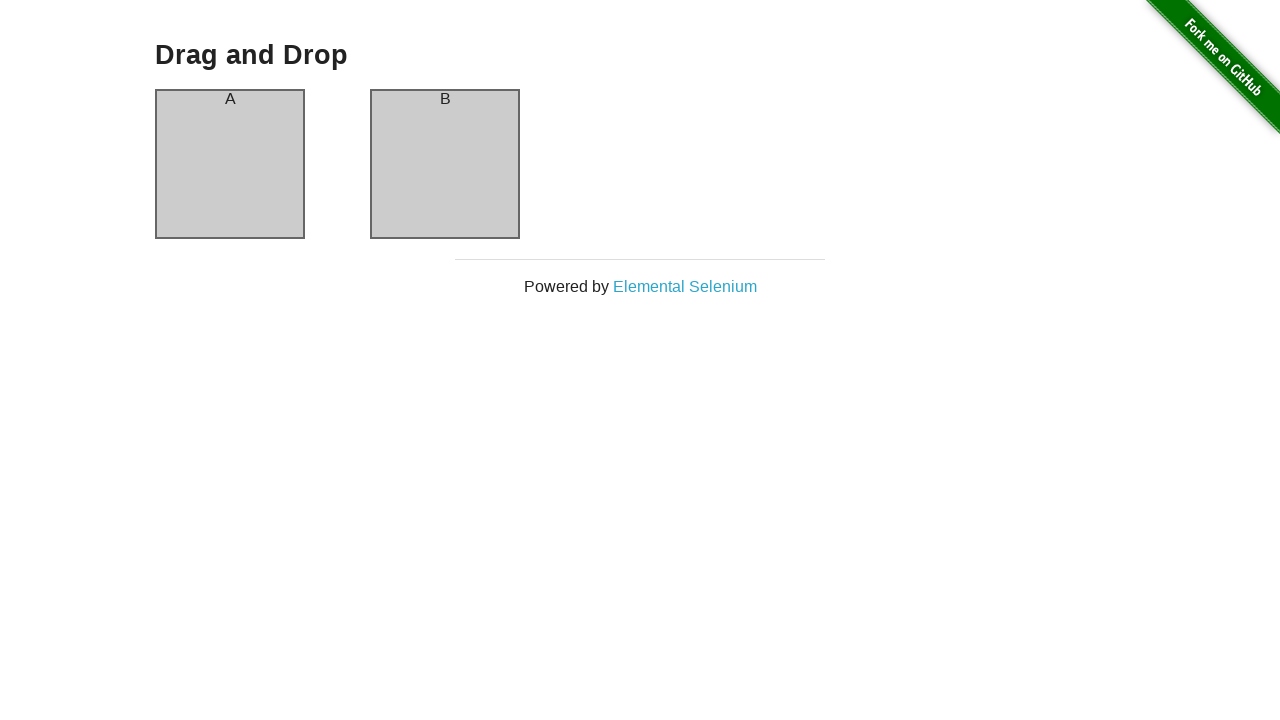

Verified drag and drop header is visible
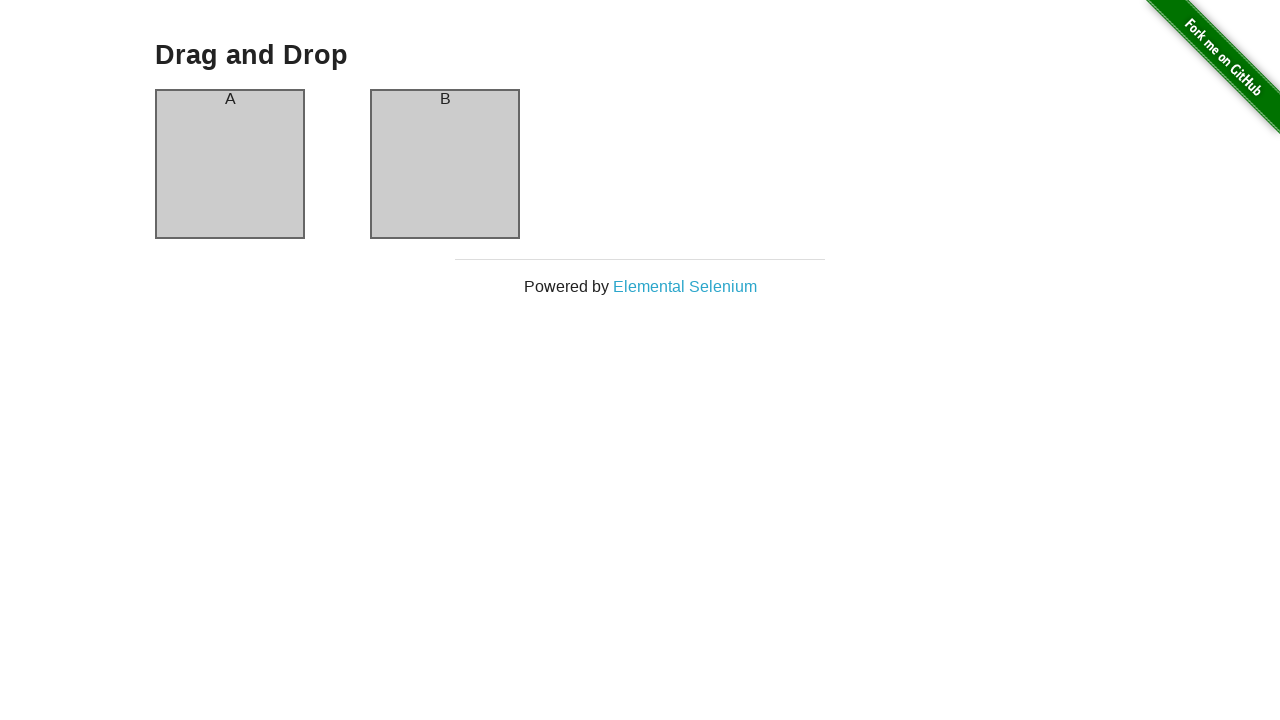

Verified container A is present with header
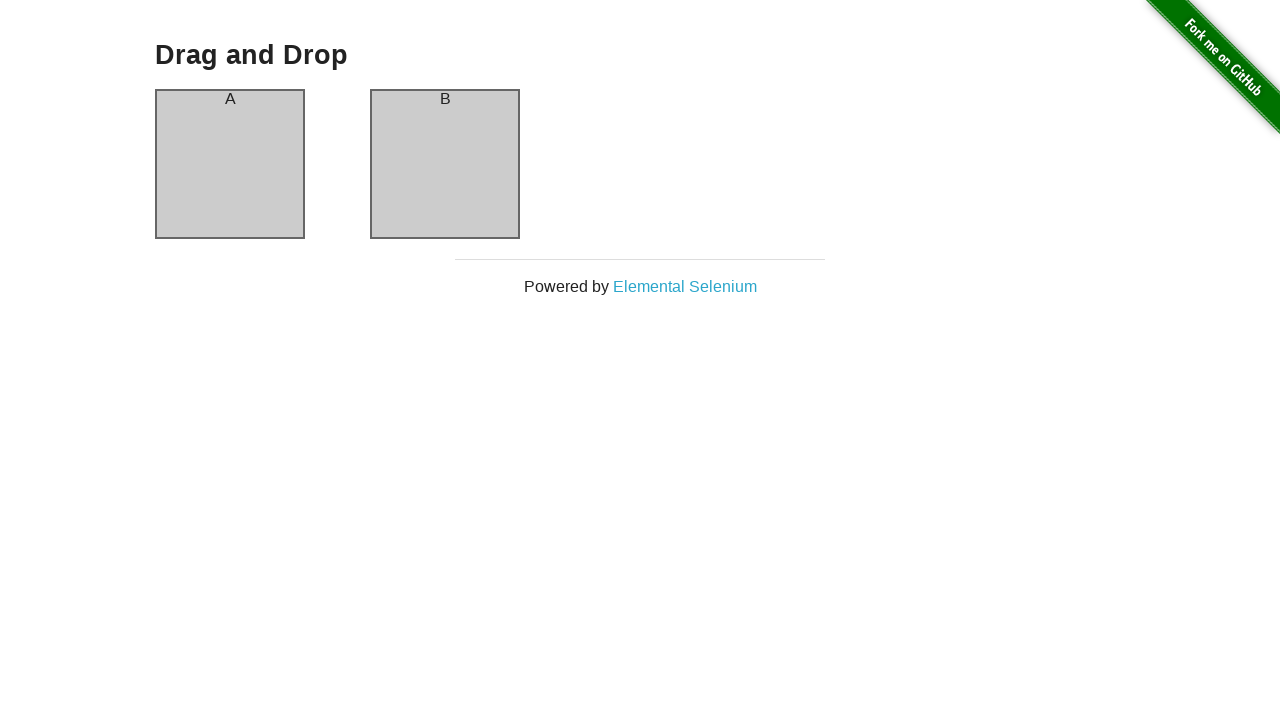

Verified container B is present with header
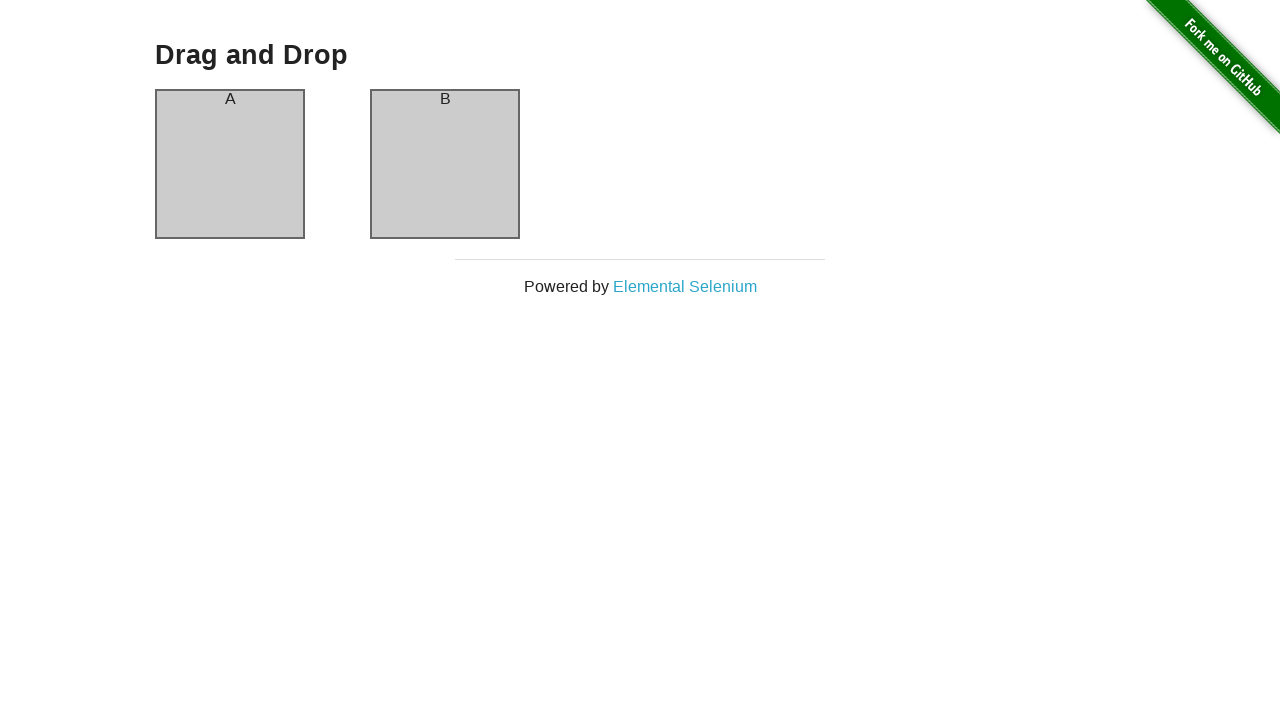

Dragged element A from container A to container B
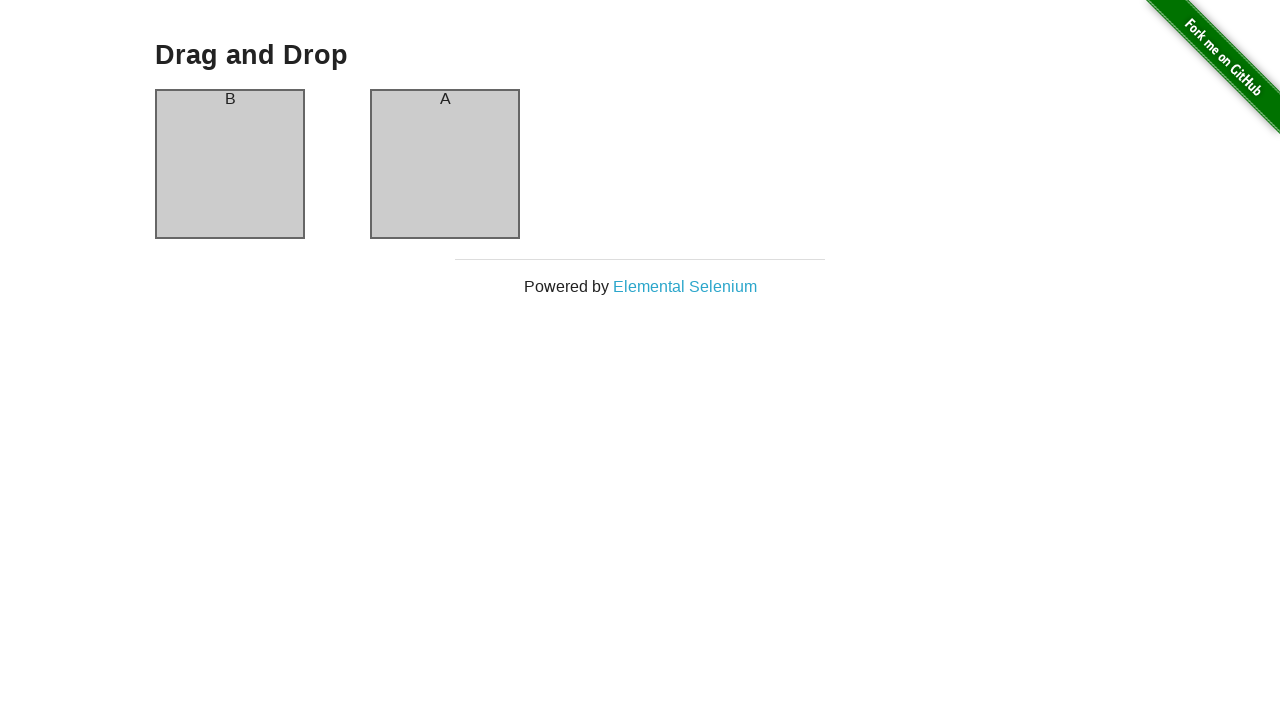

Waited for DOM to update after first drag operation
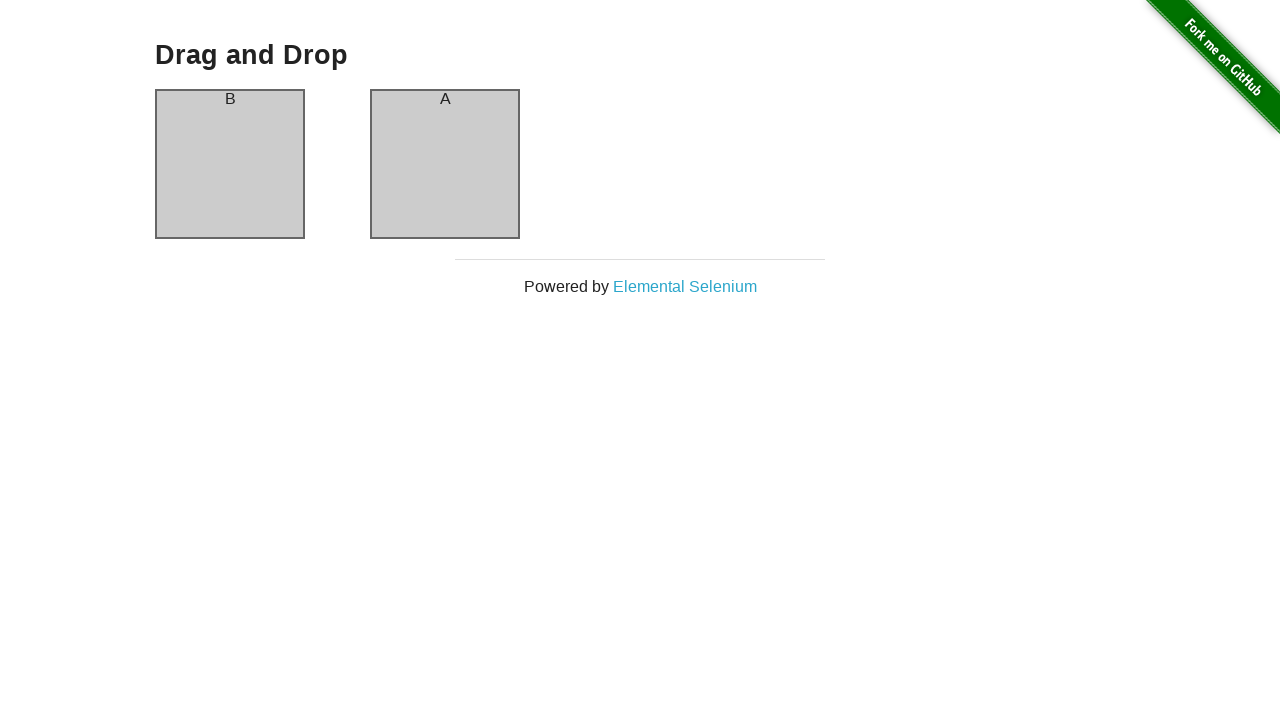

Dragged element A back from container B to container A
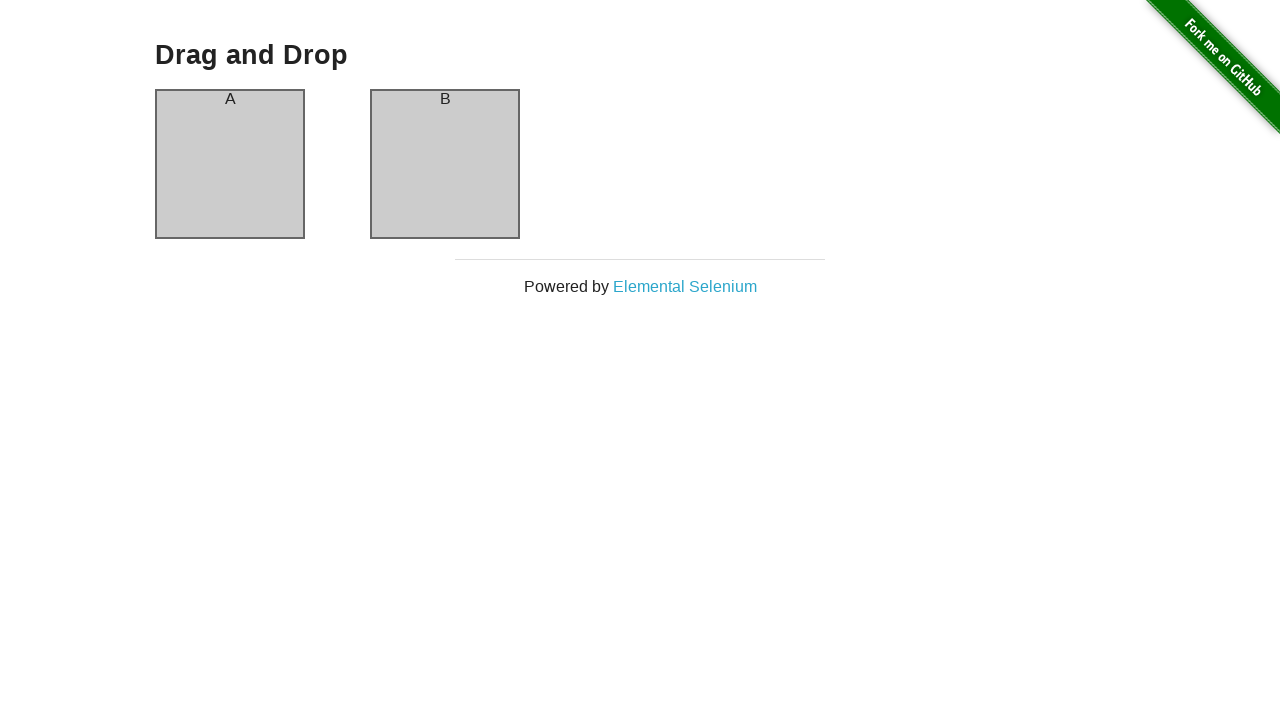

Waited for DOM to update after second drag operation
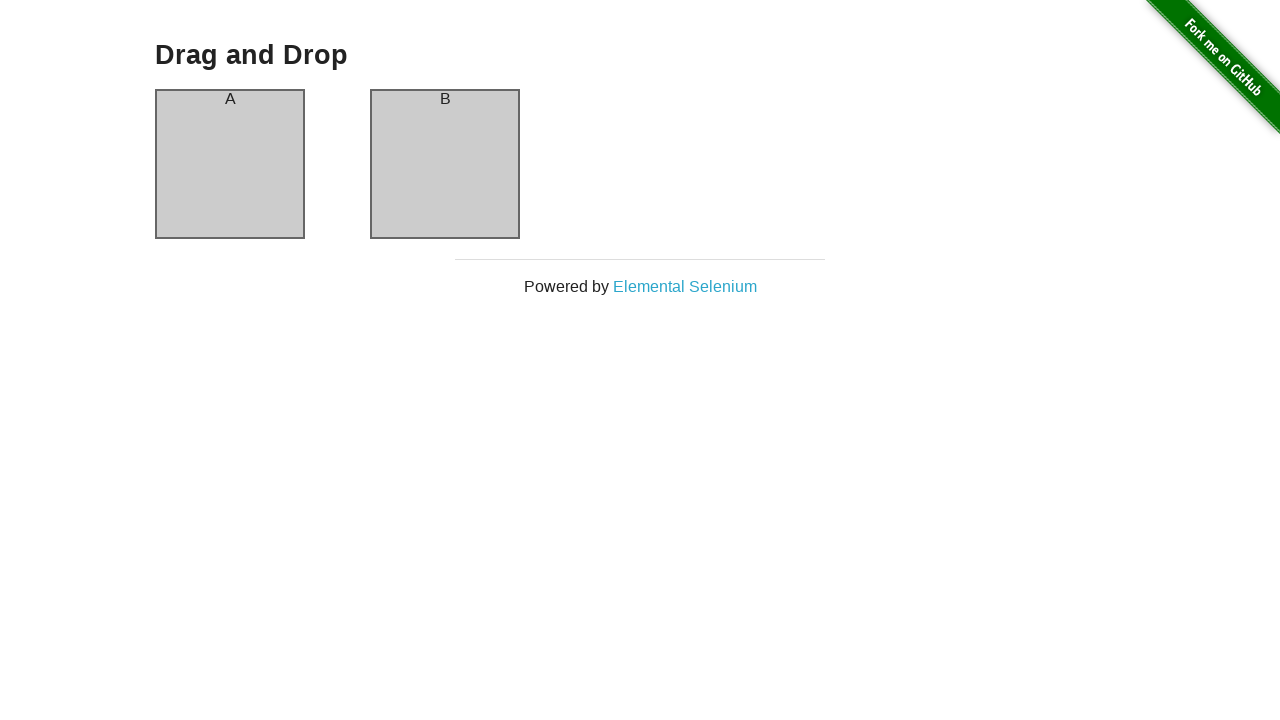

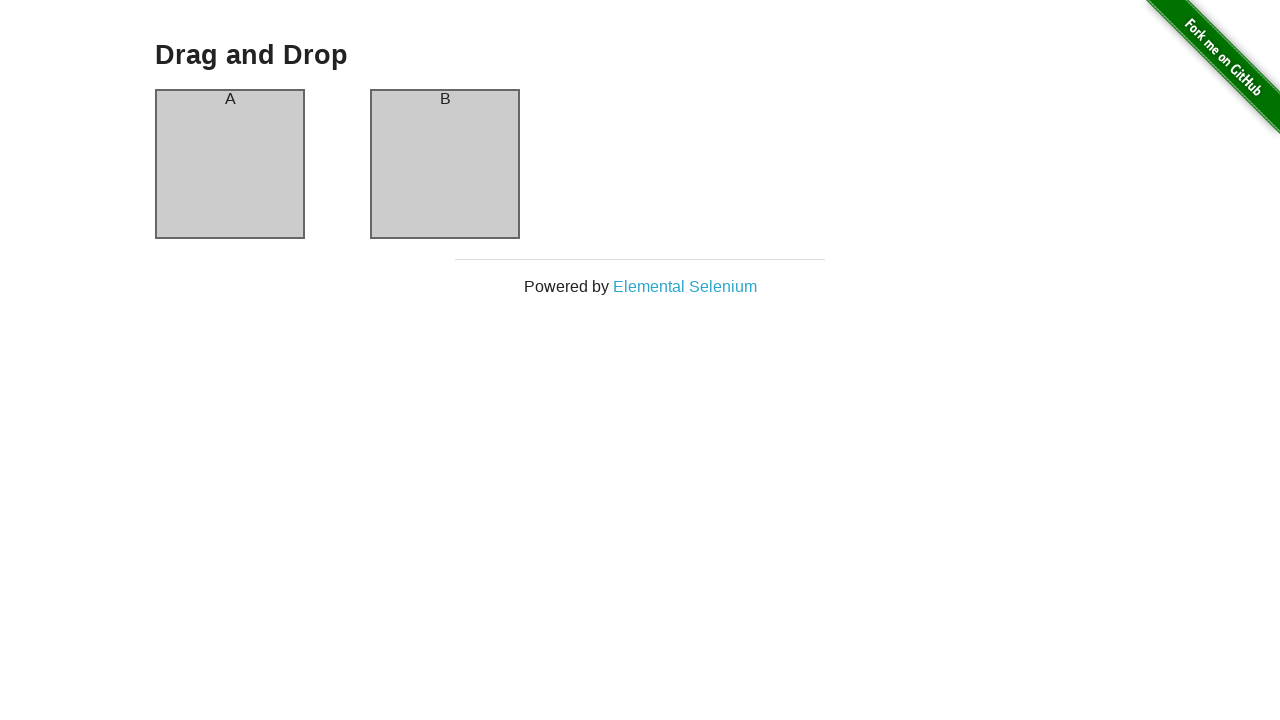